Navigates to the Demoblaze demo e-commerce website homepage and waits for it to load.

Starting URL: https://www.demoblaze.com/index.html

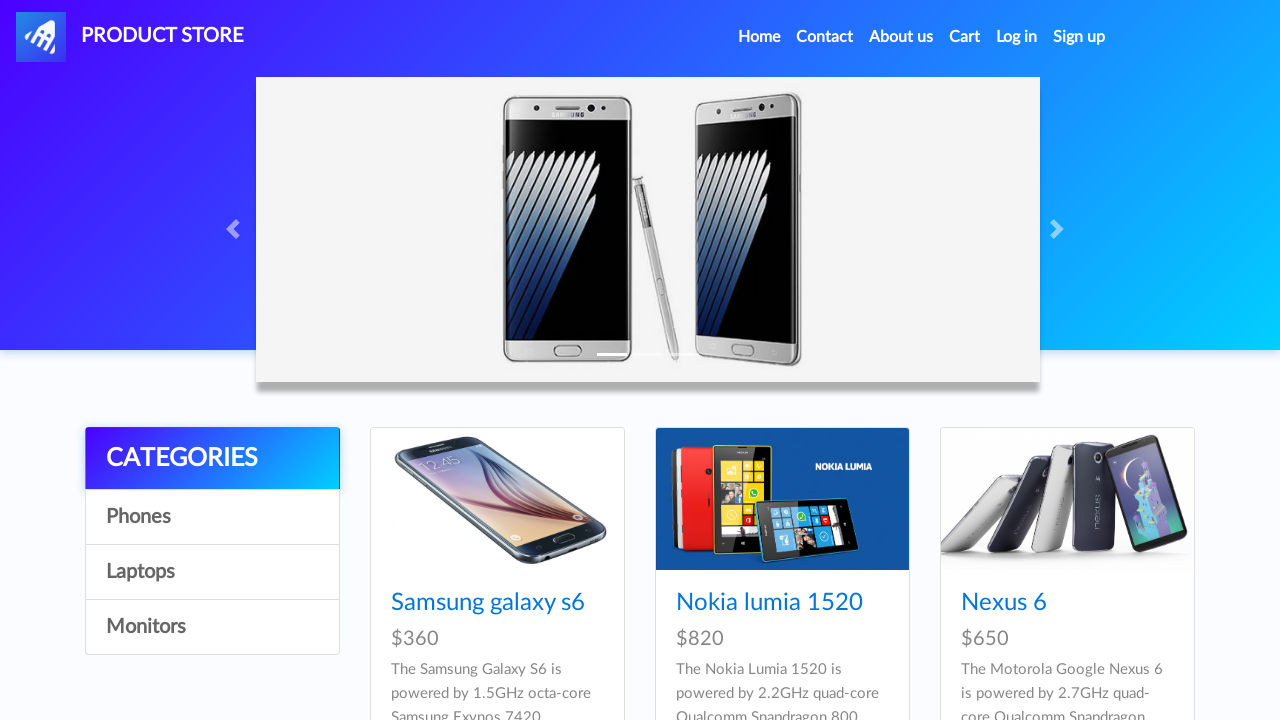

Navigated to Demoblaze e-commerce homepage
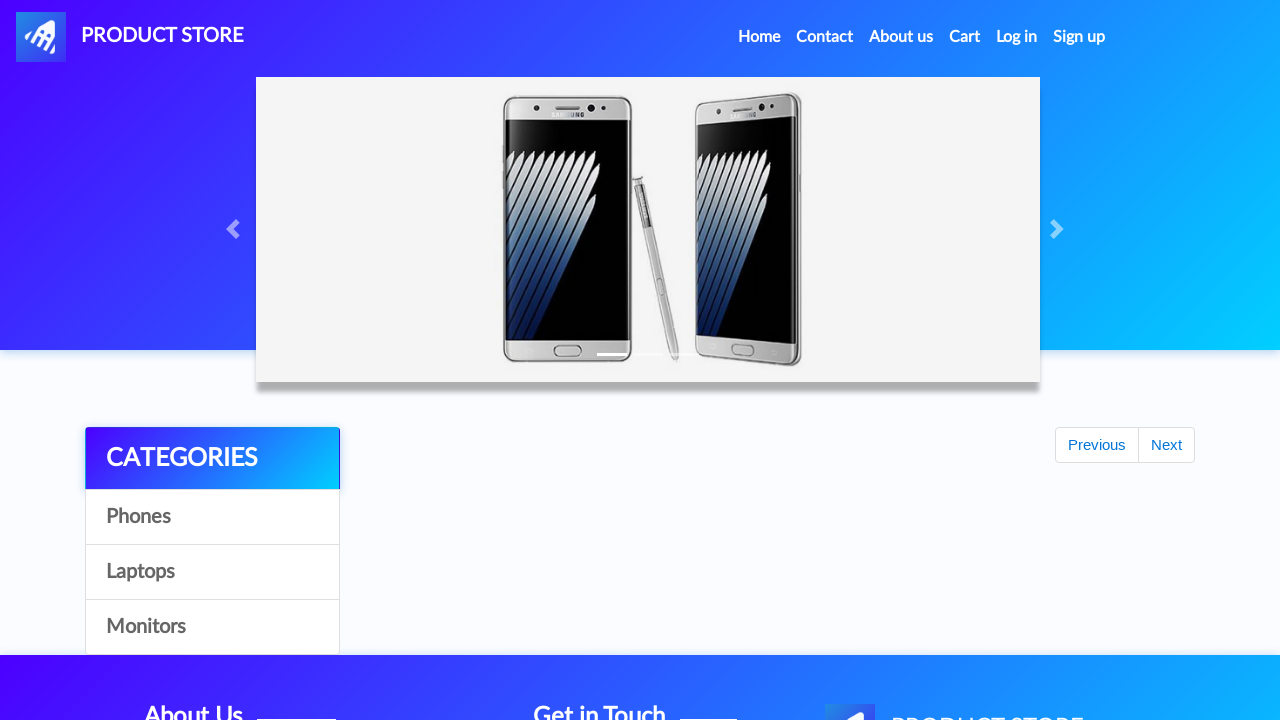

Homepage loaded - DOM content ready
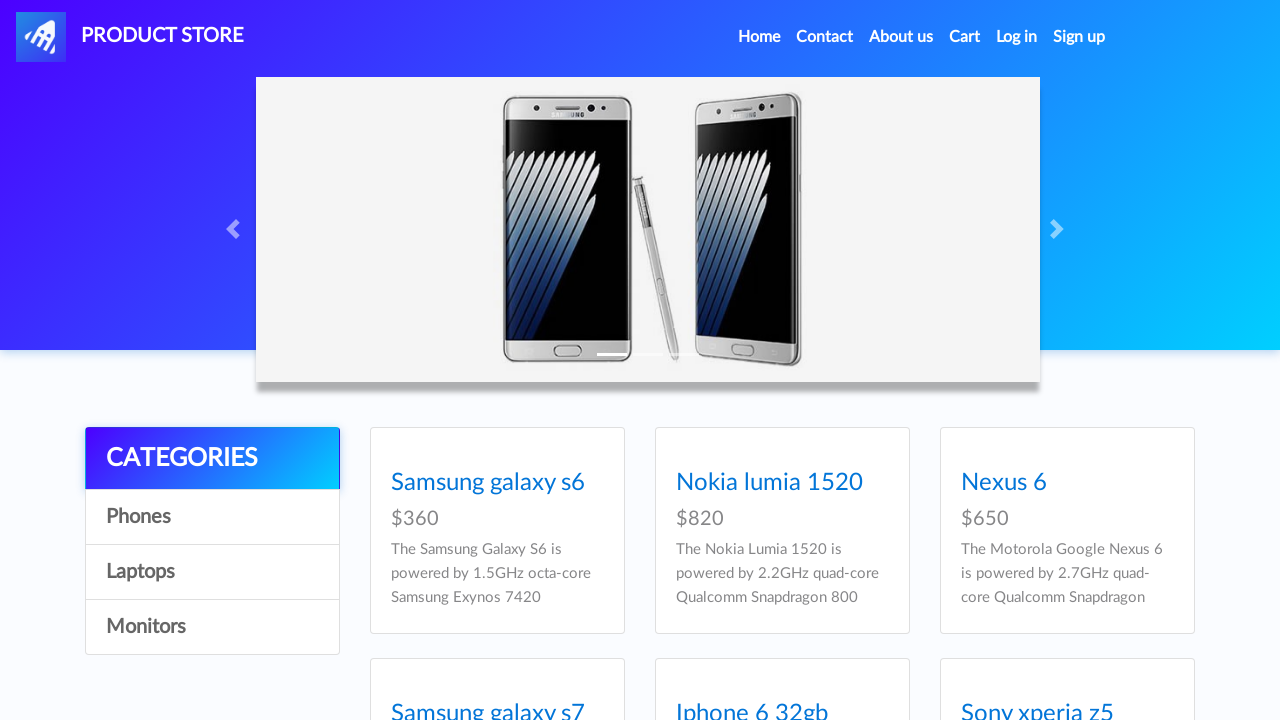

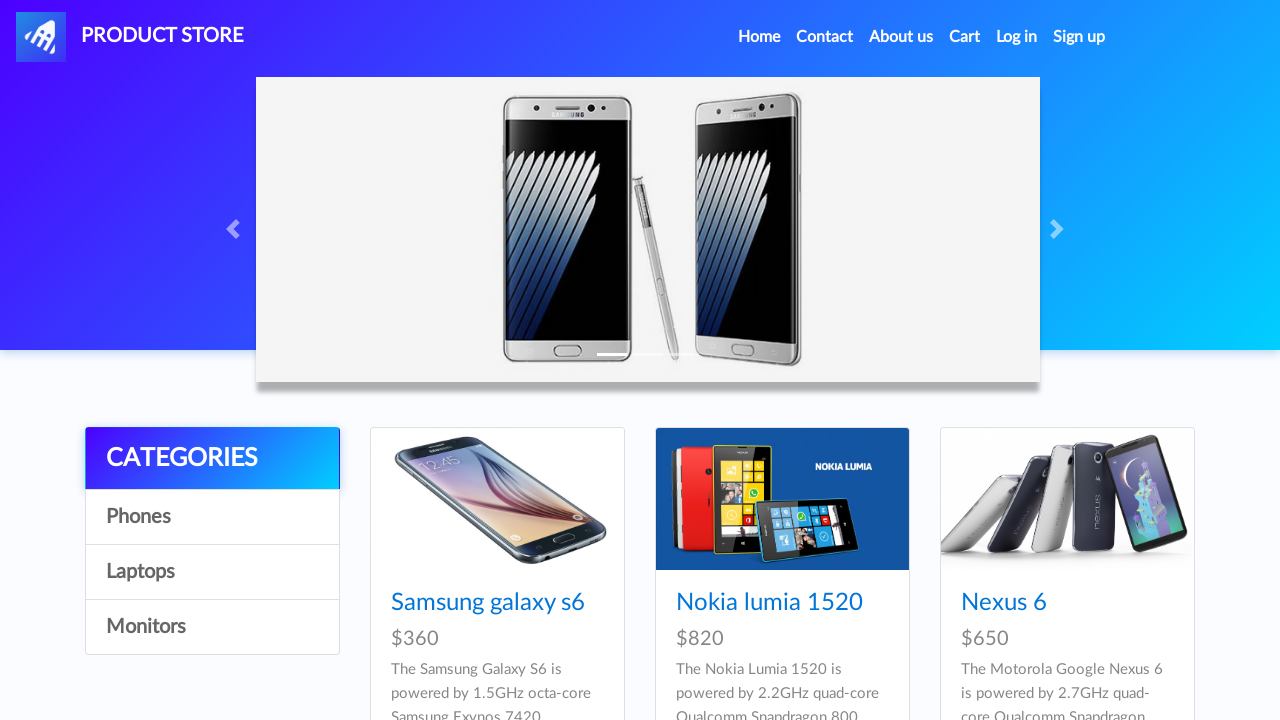